Tests an explicit wait scenario by waiting for a price element to display "100", then clicking a book button, calculating a mathematical result based on an input value, and submitting the answer.

Starting URL: http://suninjuly.github.io/explicit_wait2.html

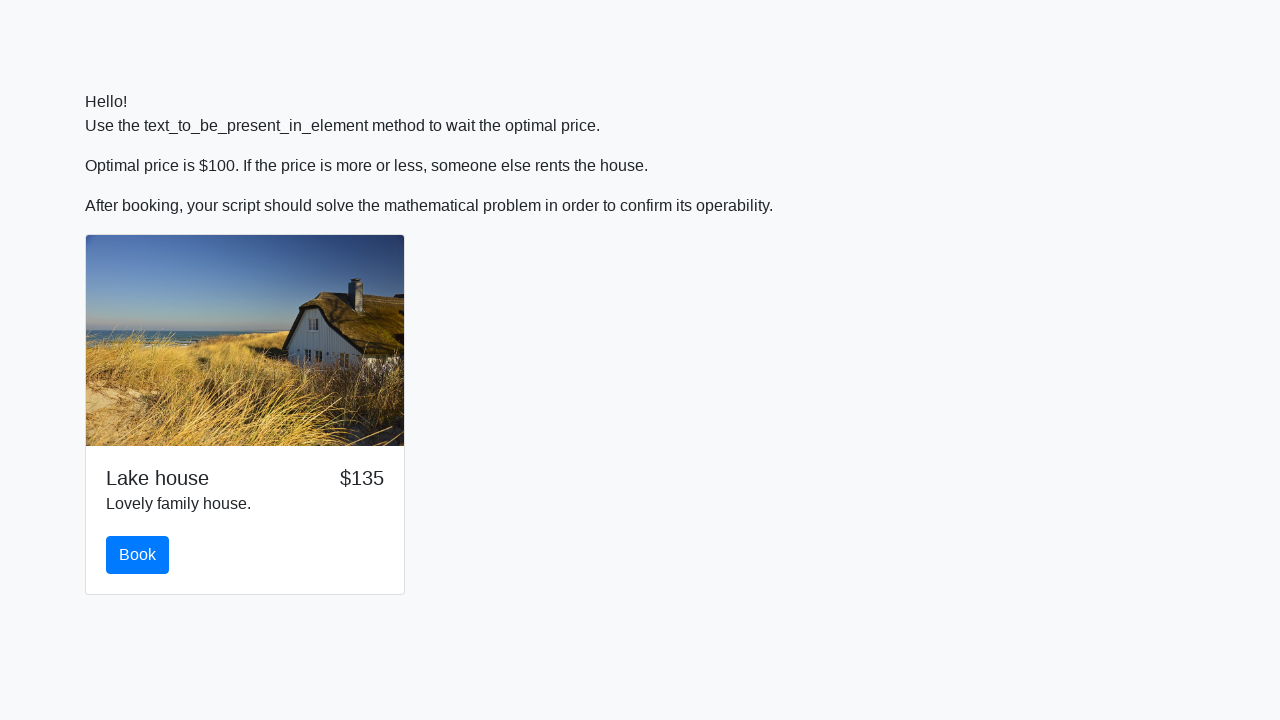

Waited for price element to display '100'
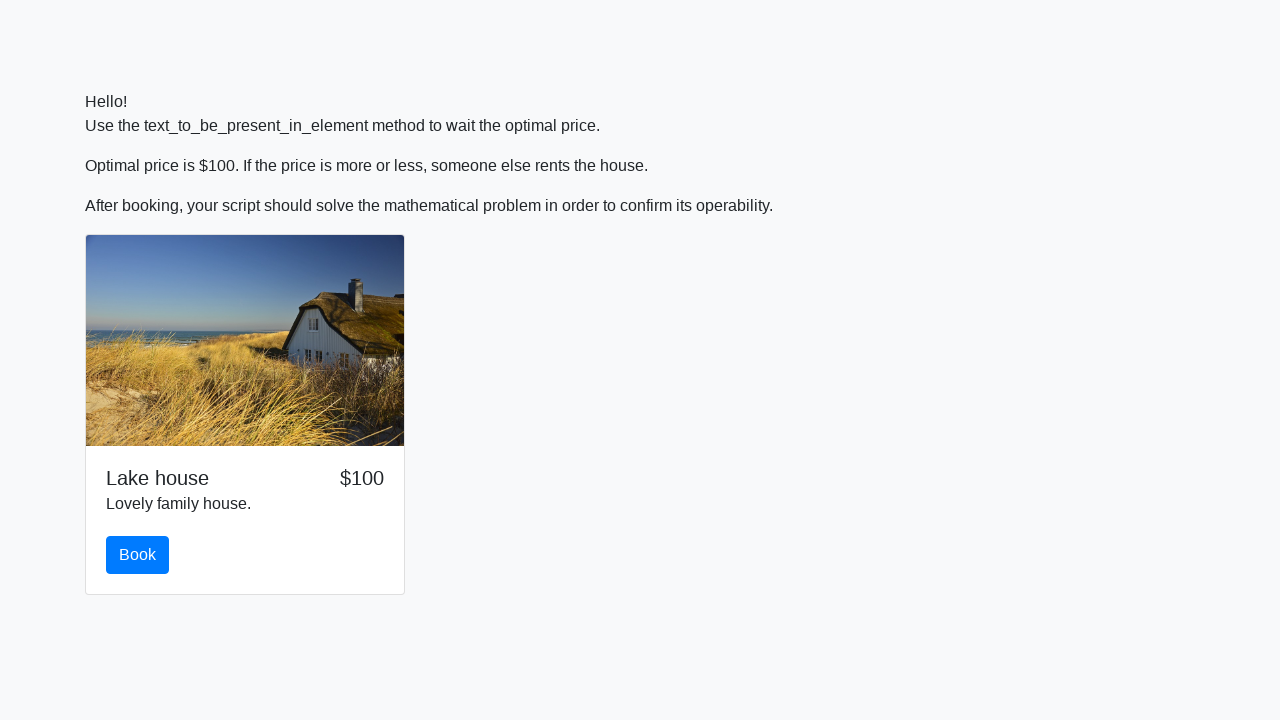

Clicked the book button at (138, 555) on #book
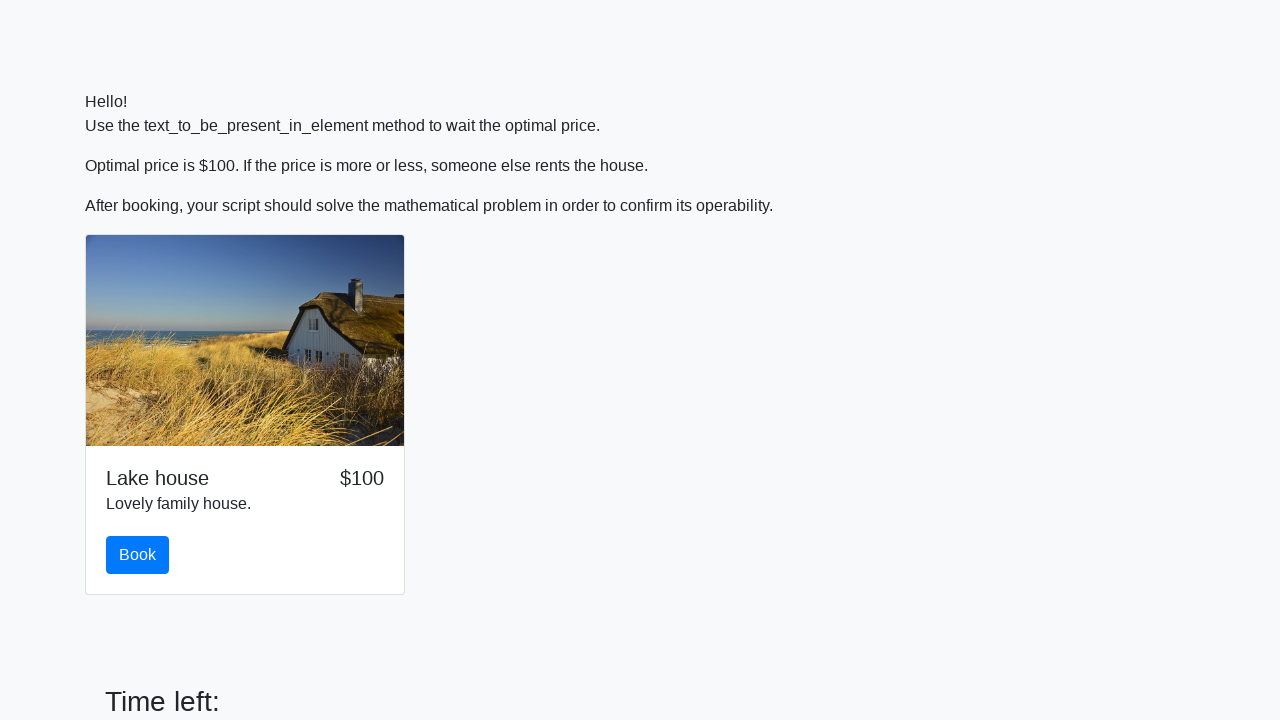

Retrieved input value: 200
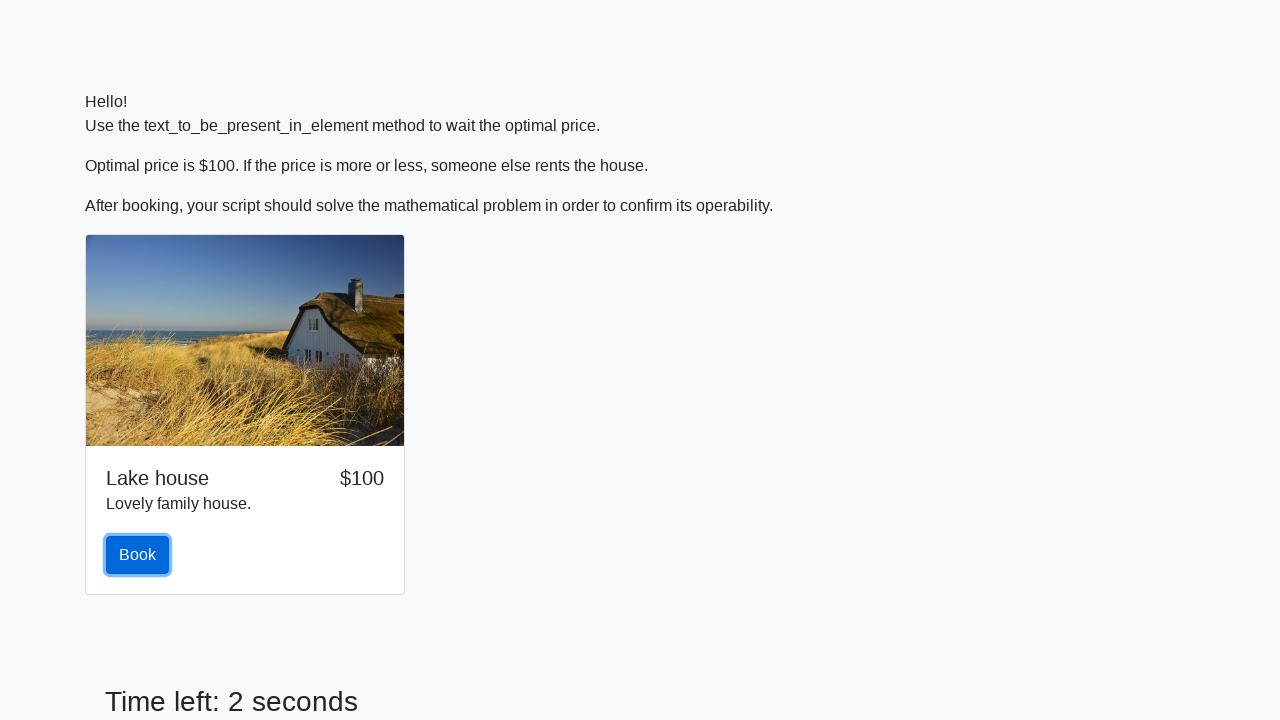

Calculated mathematical result: 2.3494274153094987
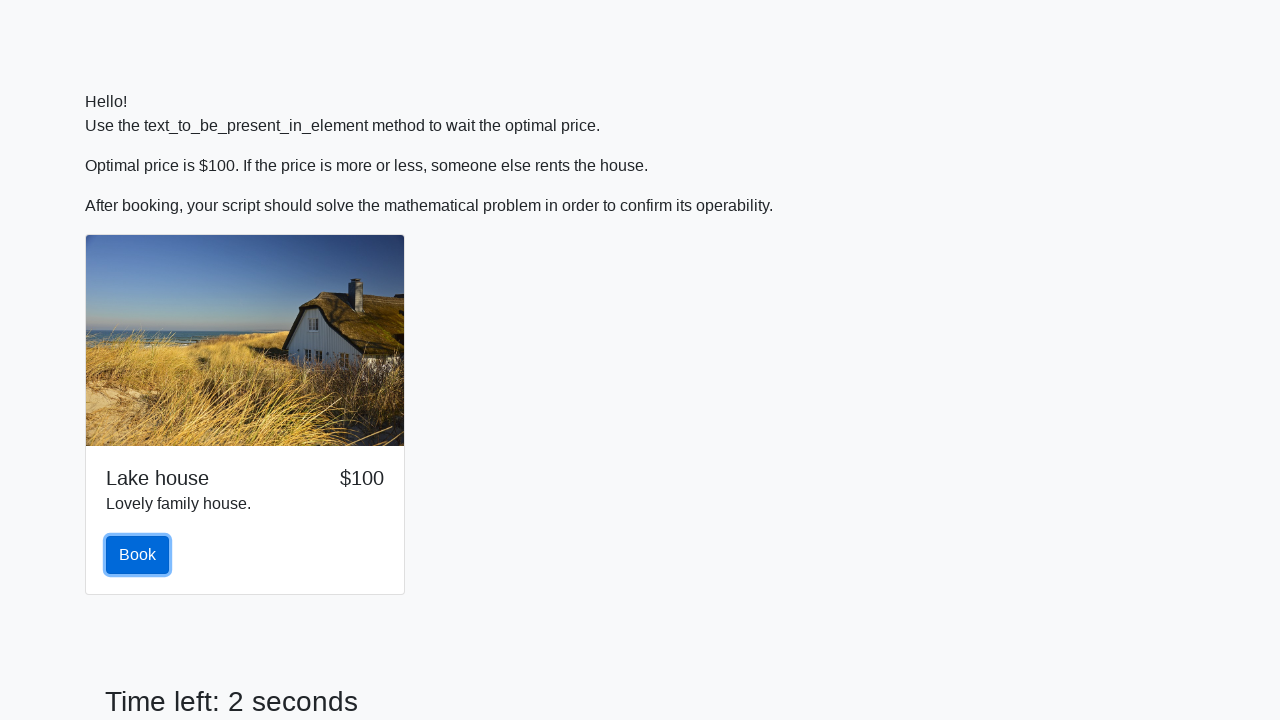

Filled answer field with calculated value: 2.3494274153094987 on #answer
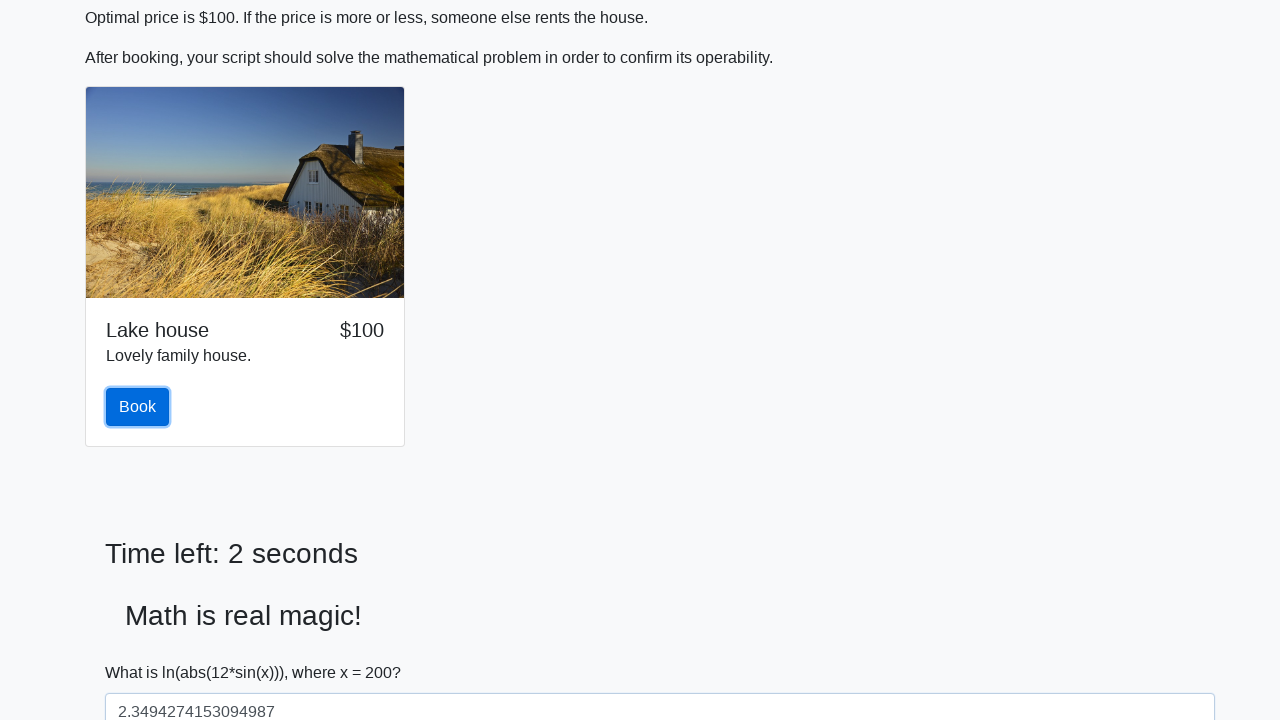

Clicked solve button to submit the answer at (143, 651) on #solve
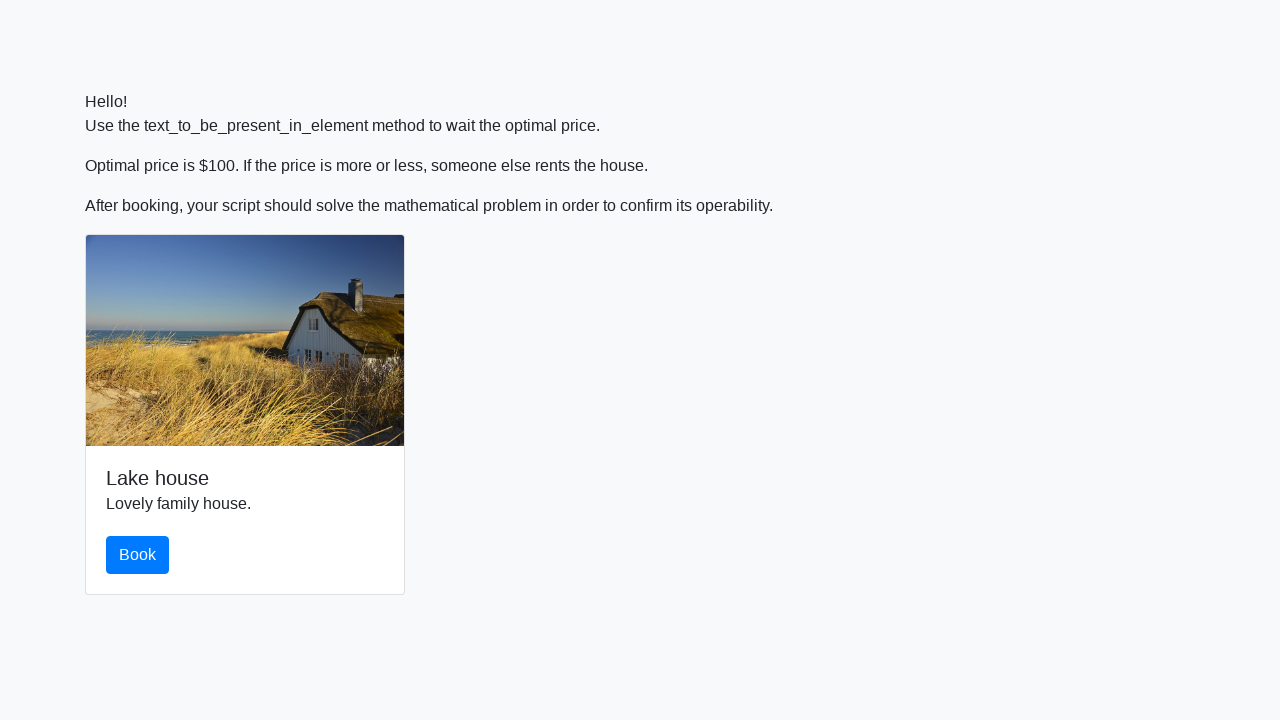

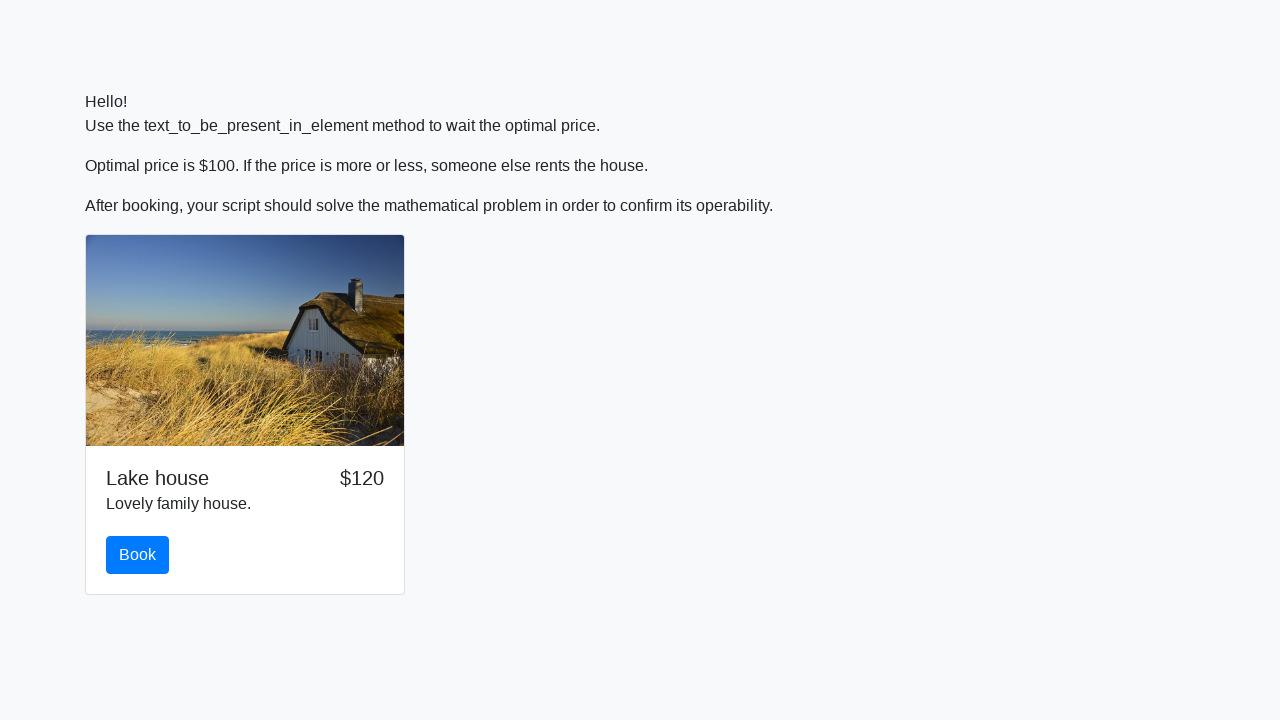